Tests dynamic content loading by clicking a Start button and verifying that "Hello World!" text becomes visible after loading completes.

Starting URL: https://the-internet.herokuapp.com/dynamic_loading/1

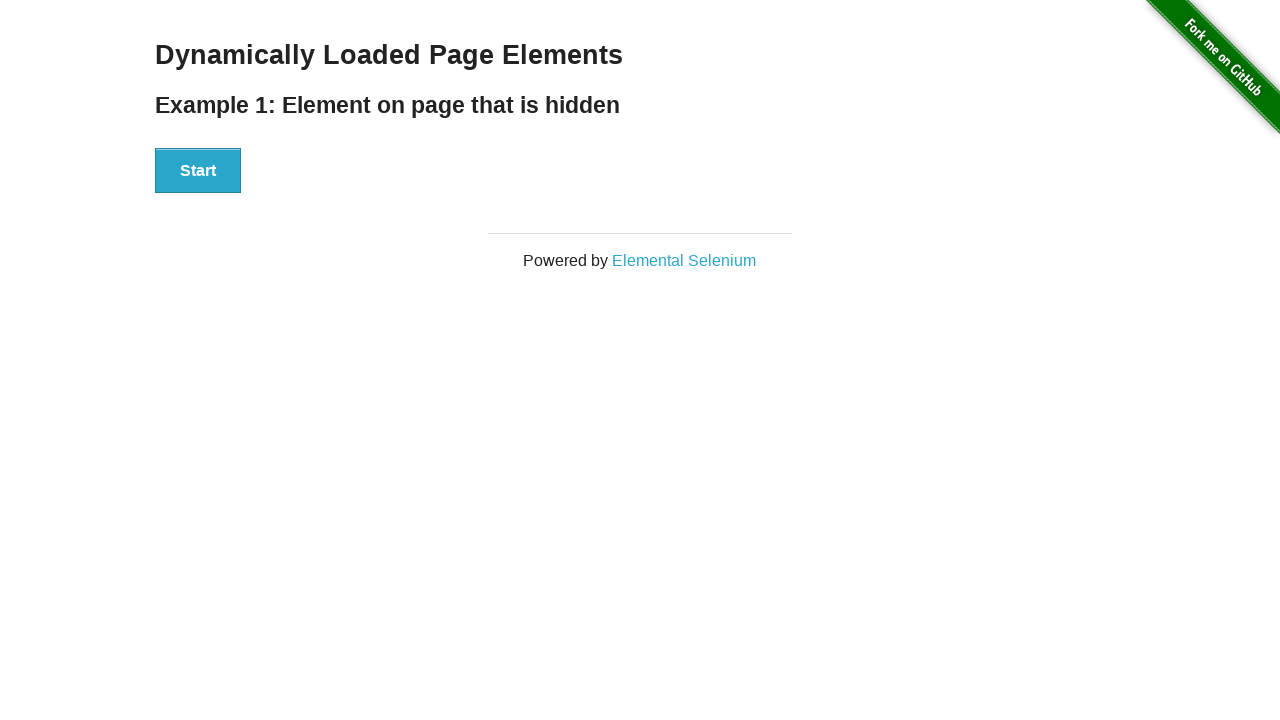

Clicked Start button to initiate dynamic content loading at (198, 171) on xpath=//button
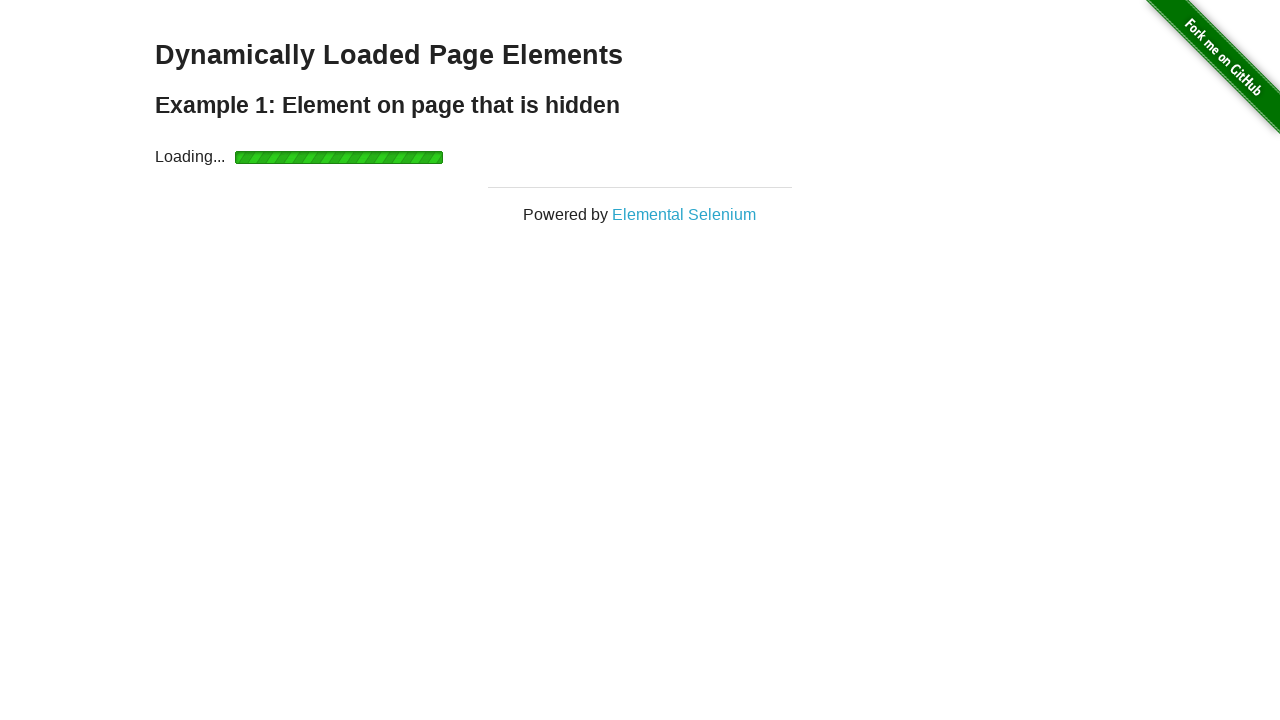

Located Hello World element
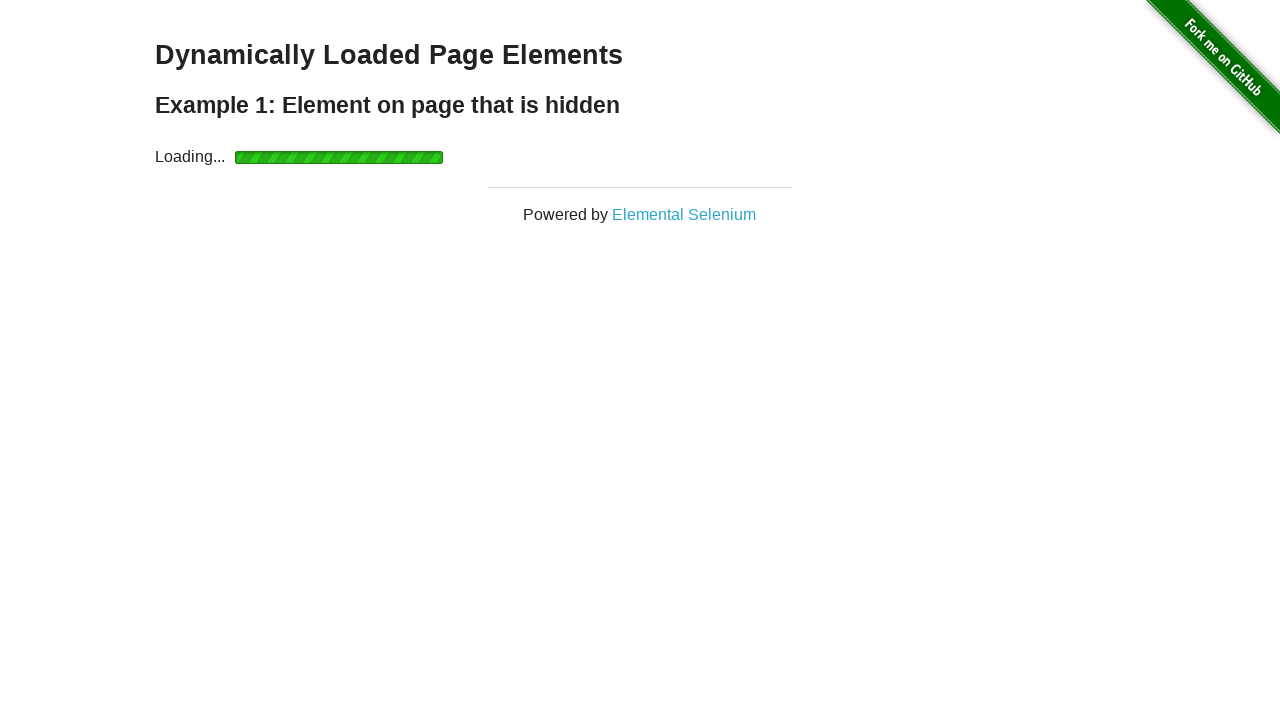

Waited for Hello World text to become visible
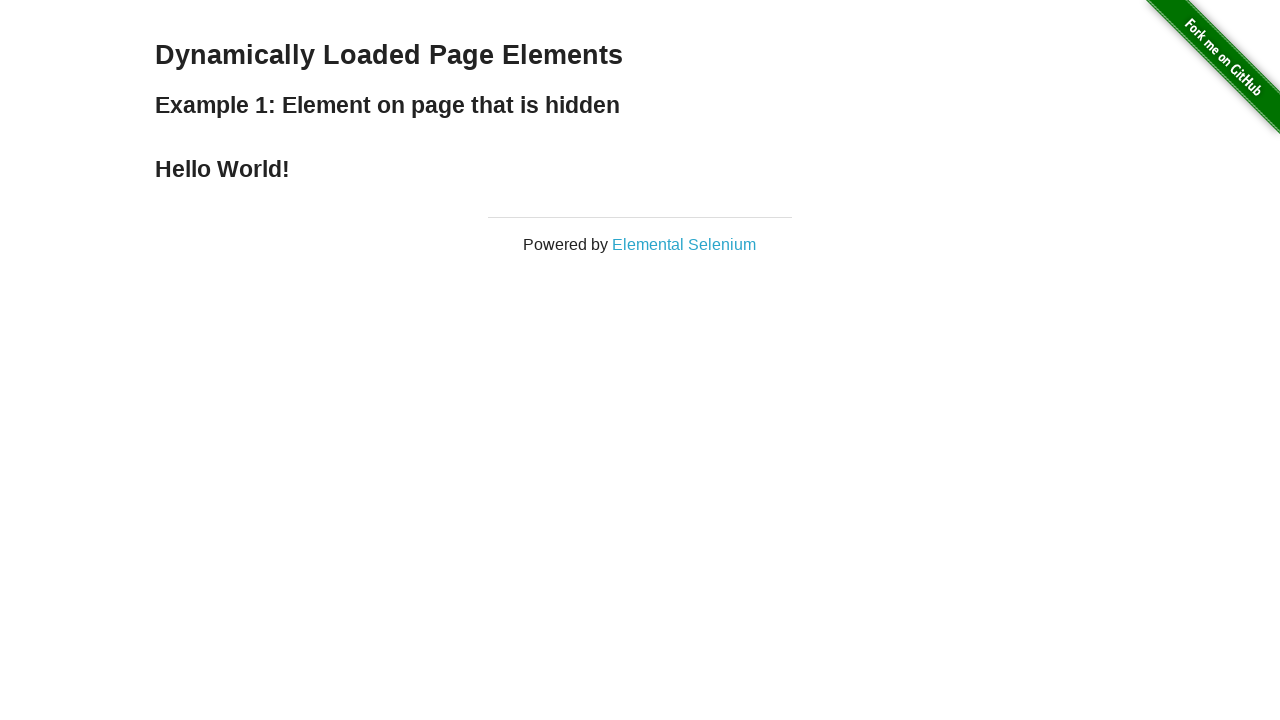

Verified that Hello World text content is correct
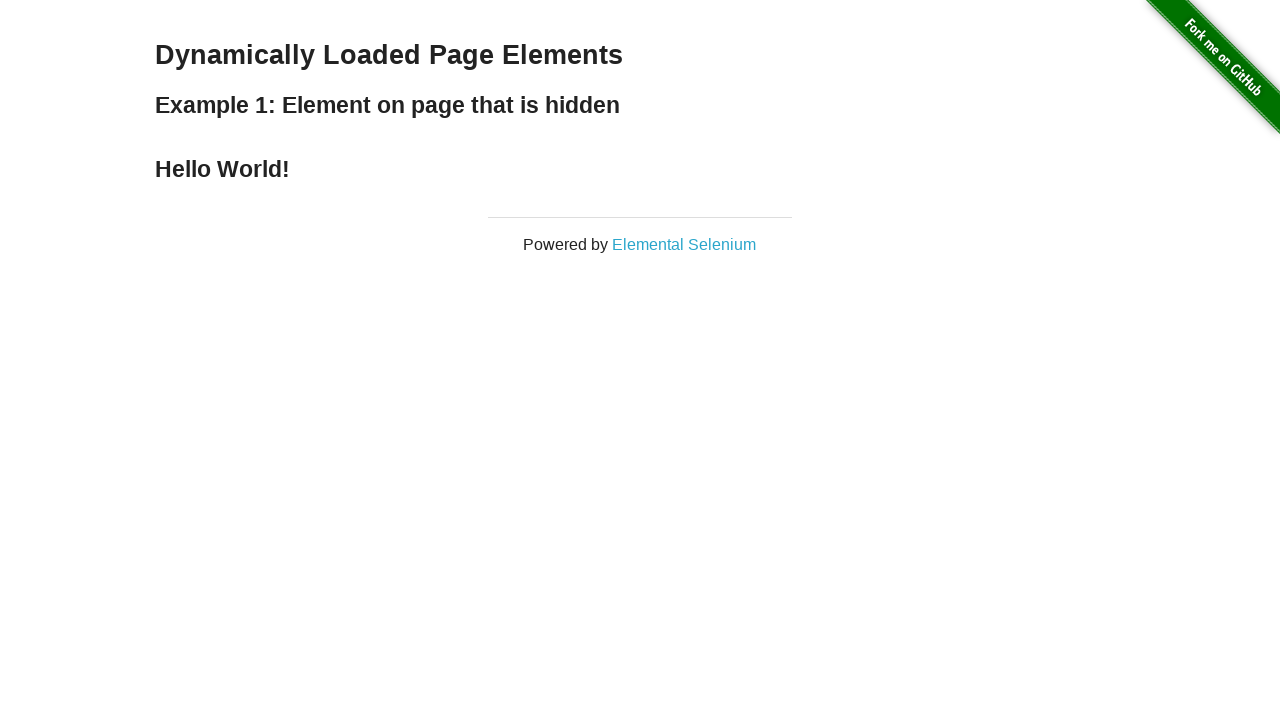

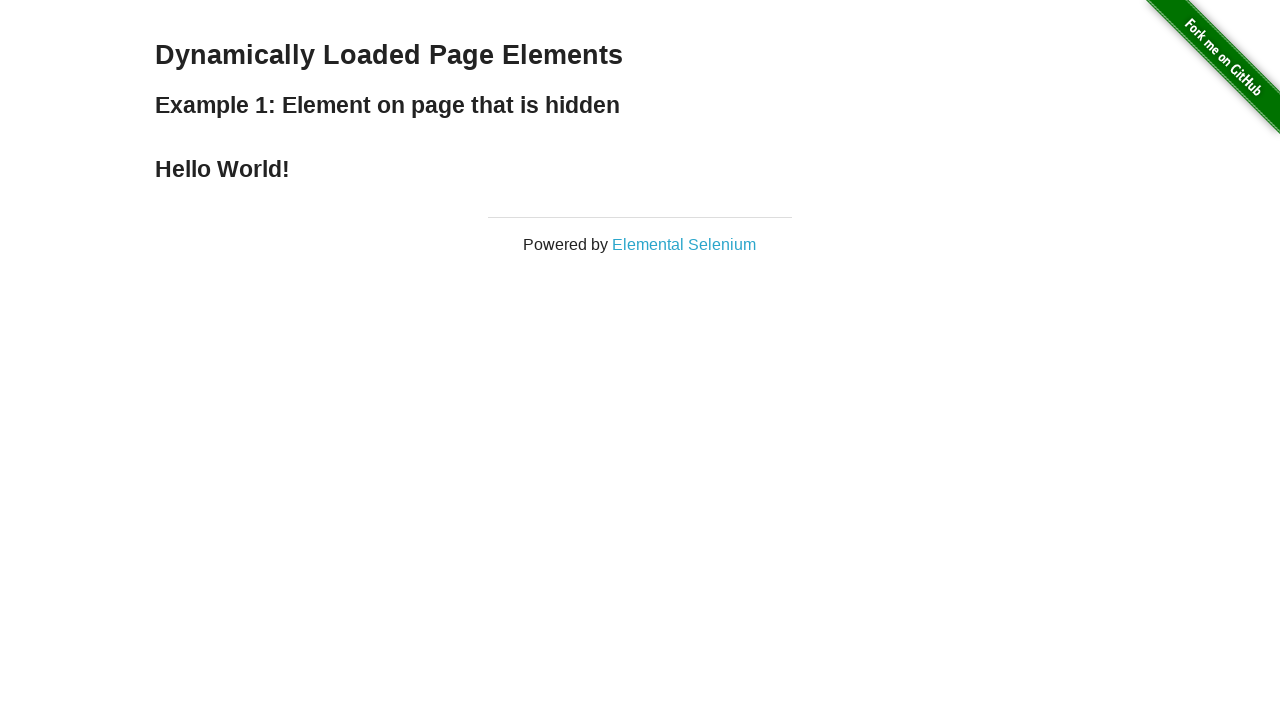